Tests handling of nested iframes by switching to an outer frame, reading email text, then switching to an inner frame and filling out a signup form with email, password, and confirm password fields.

Starting URL: https://demoapps.qspiders.com/ui/frames/nested?sublist=1

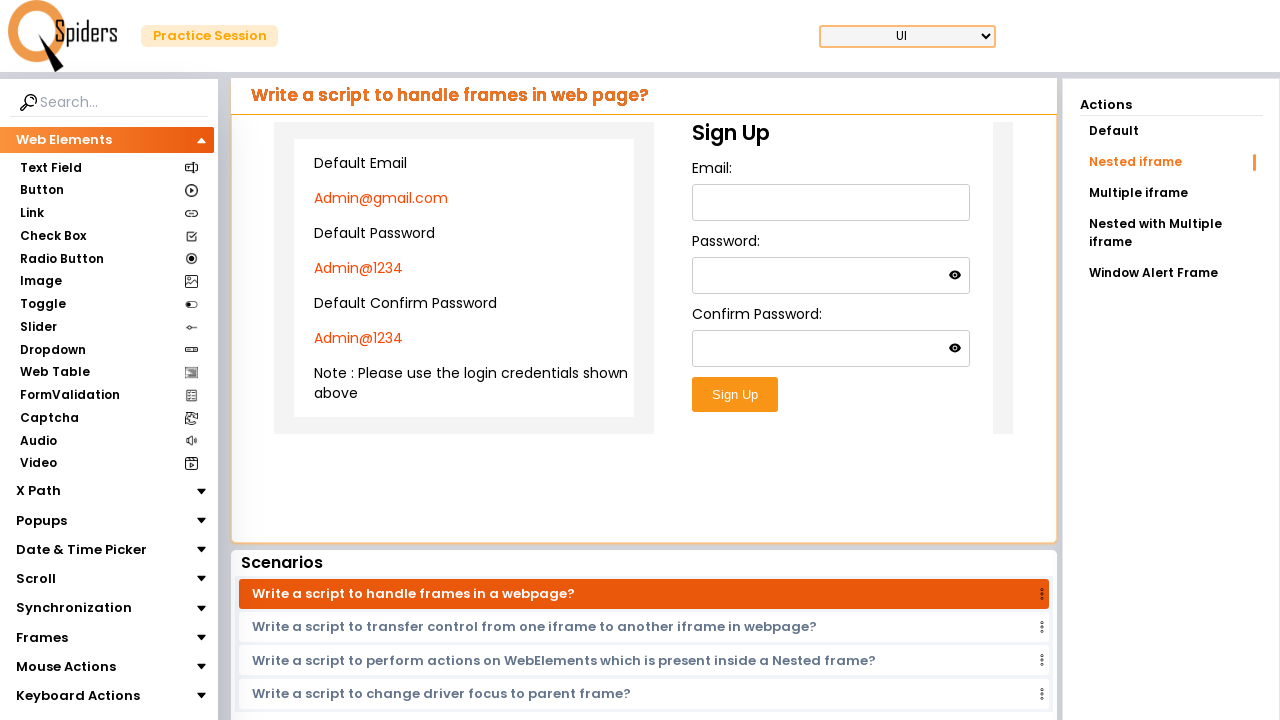

Located and switched to outer frame
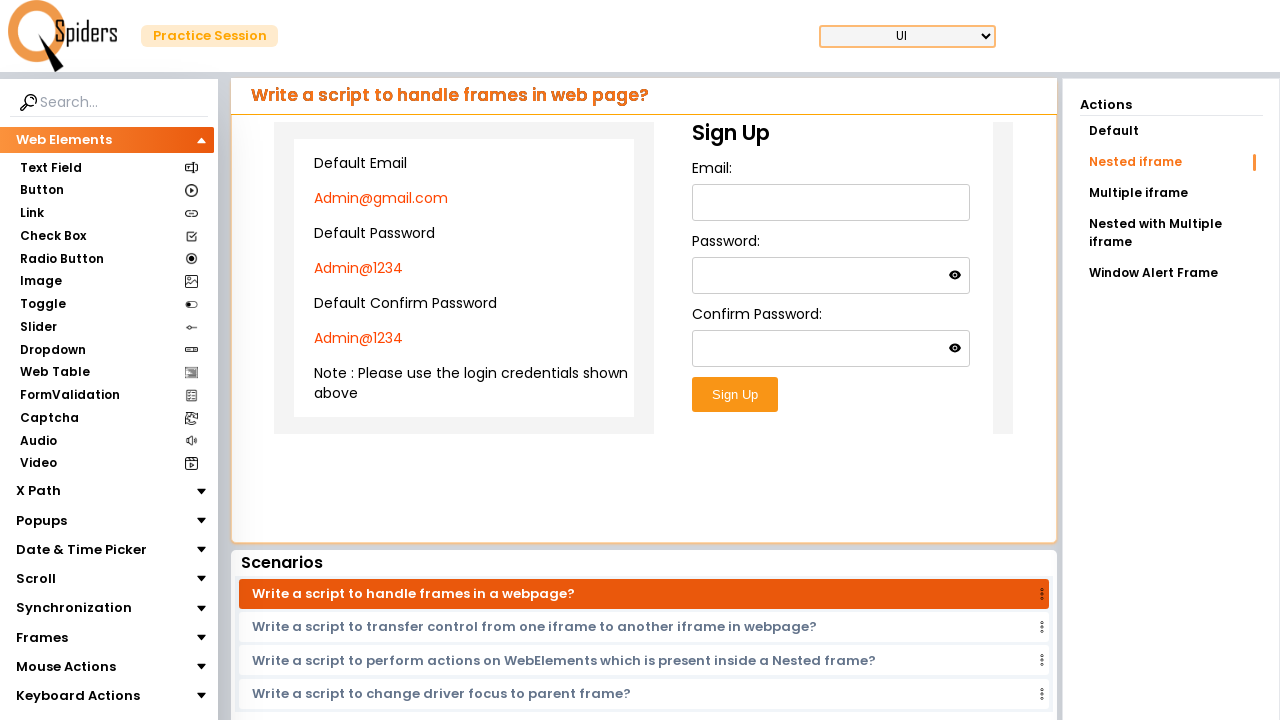

Read email text from outer frame: Admin@gmail.com
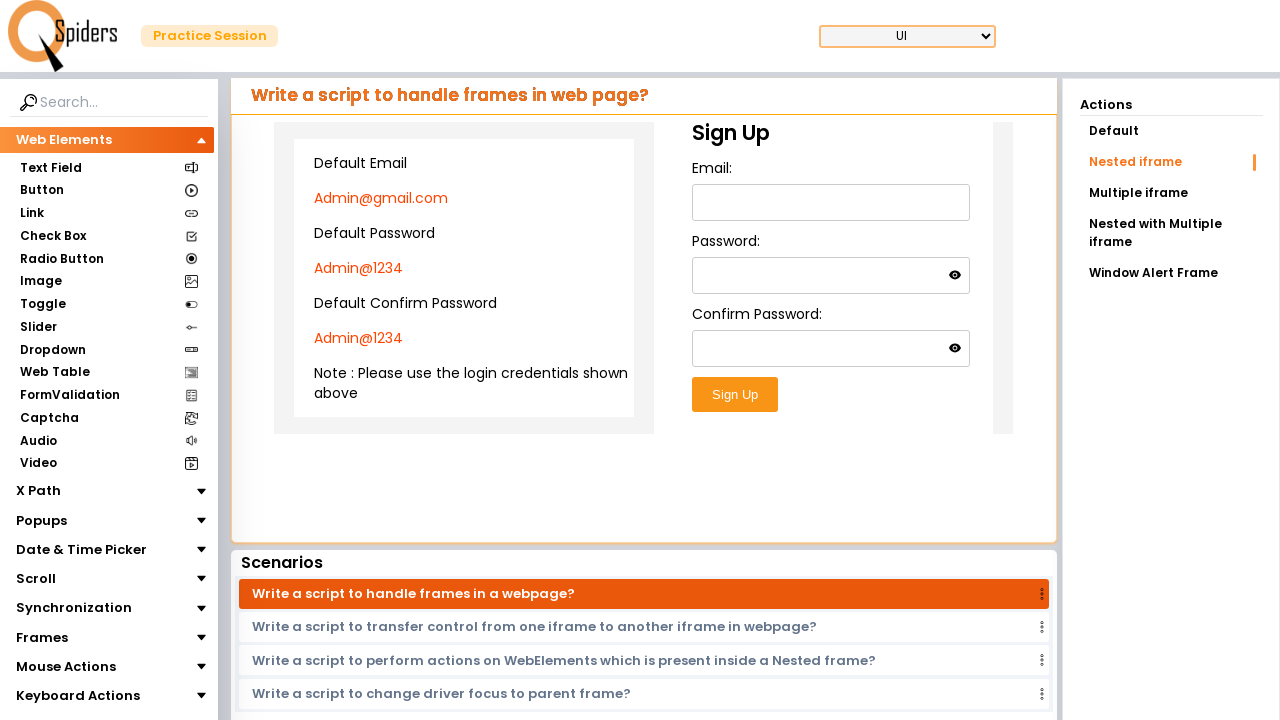

Located and switched to inner frame
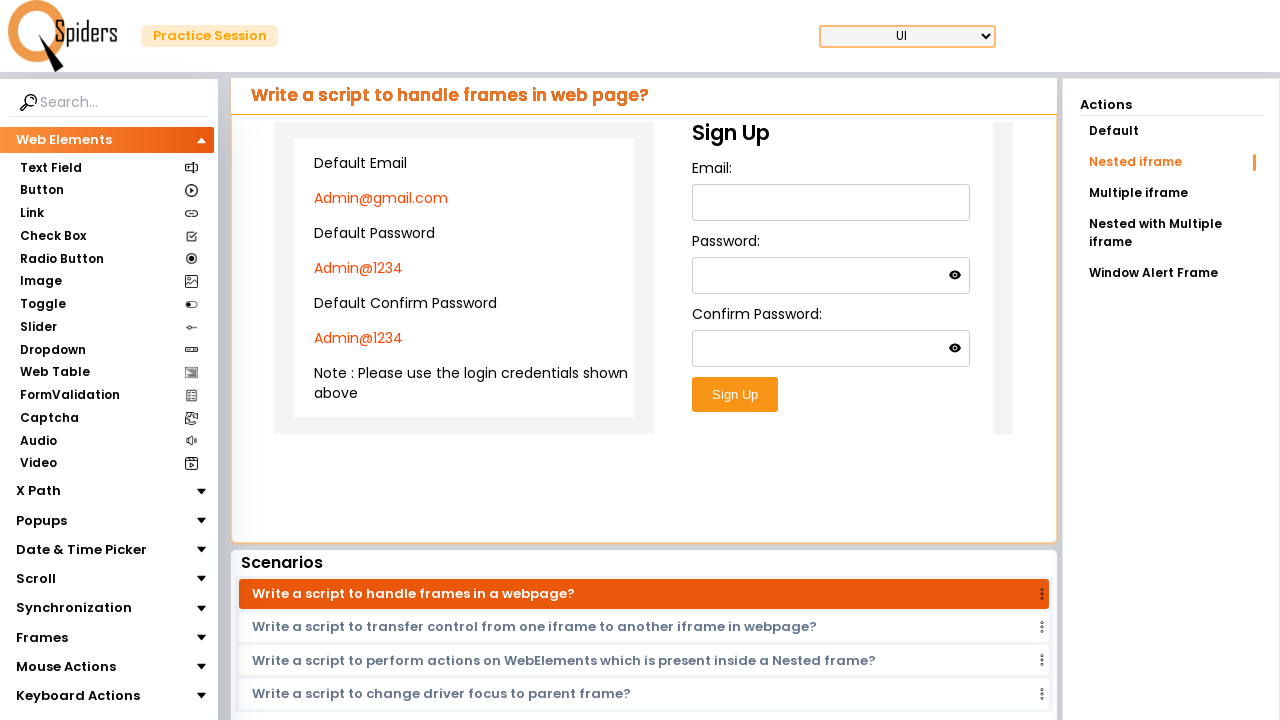

Filled email field with 'Admin@gmail.com' in signup form on iframe.w-full.h-96 >> internal:control=enter-frame >> iframe >> nth=0 >> interna
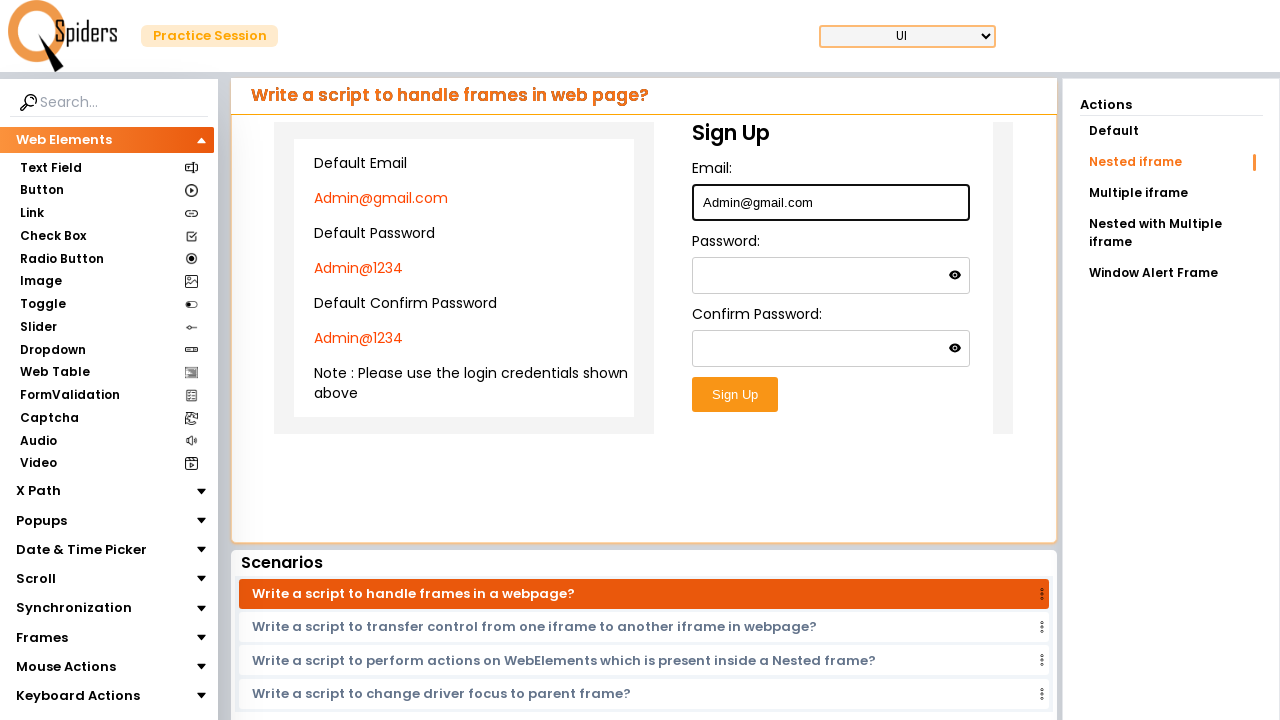

Filled password field with 'admin@123' in signup form on iframe.w-full.h-96 >> internal:control=enter-frame >> iframe >> nth=0 >> interna
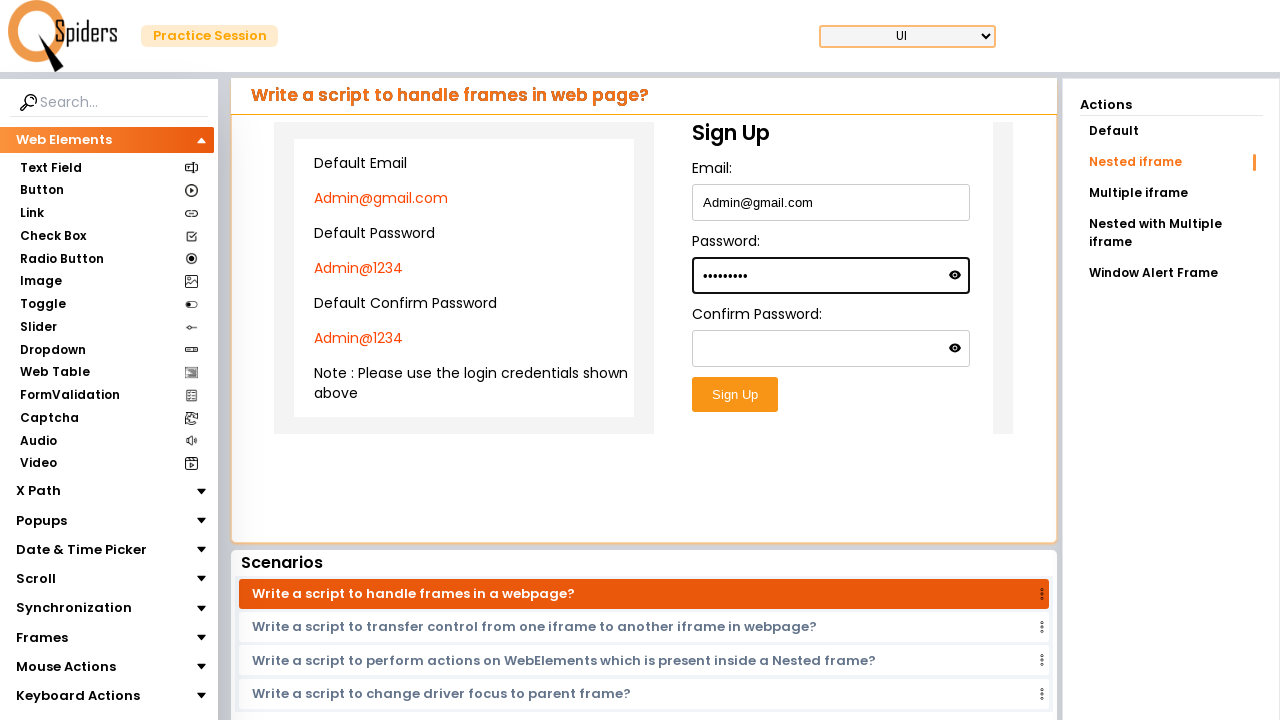

Filled confirm password field with 'admin@123' in signup form on iframe.w-full.h-96 >> internal:control=enter-frame >> iframe >> nth=0 >> interna
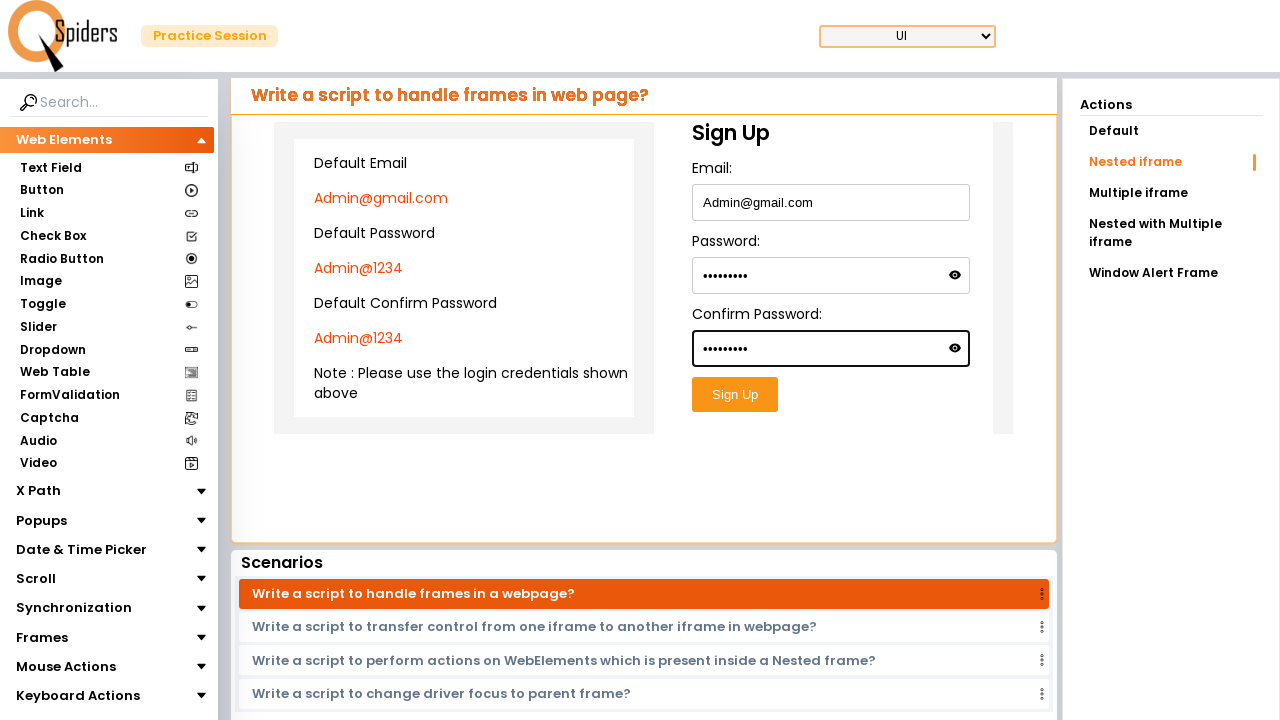

Clicked submit button to submit signup form at (735, 395) on iframe.w-full.h-96 >> internal:control=enter-frame >> iframe >> nth=0 >> interna
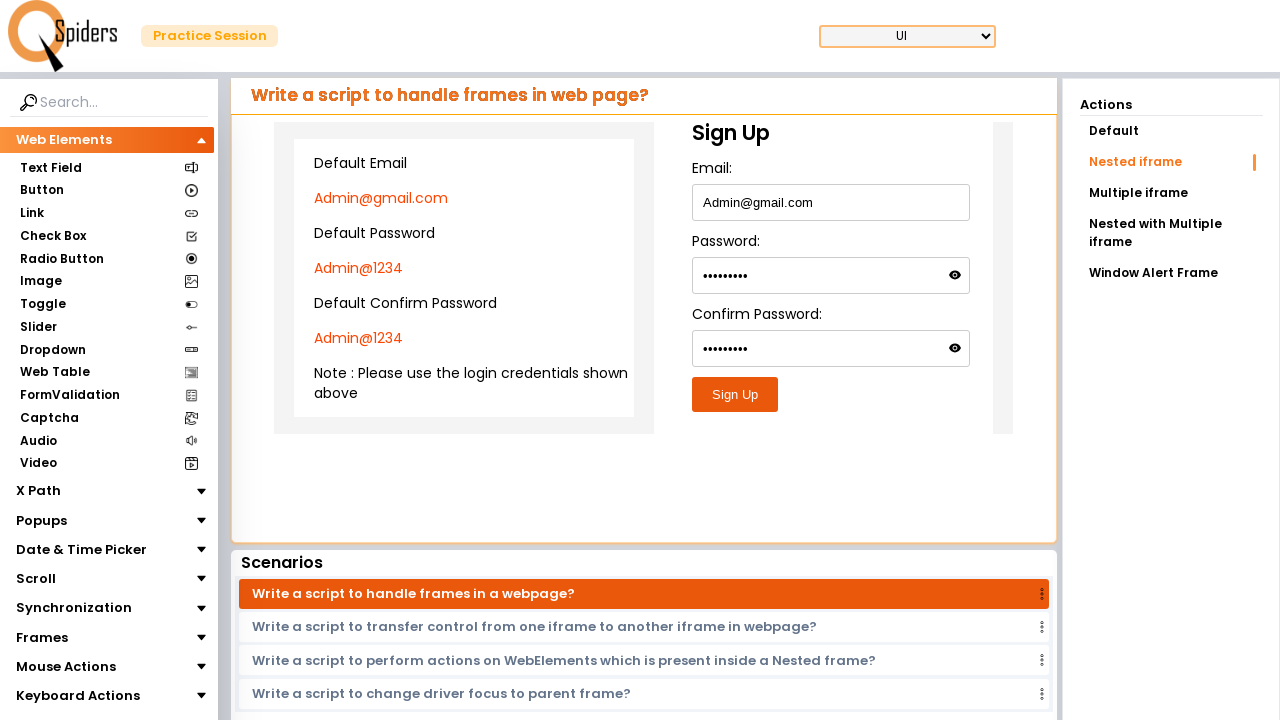

Waited 2 seconds for form submission to process
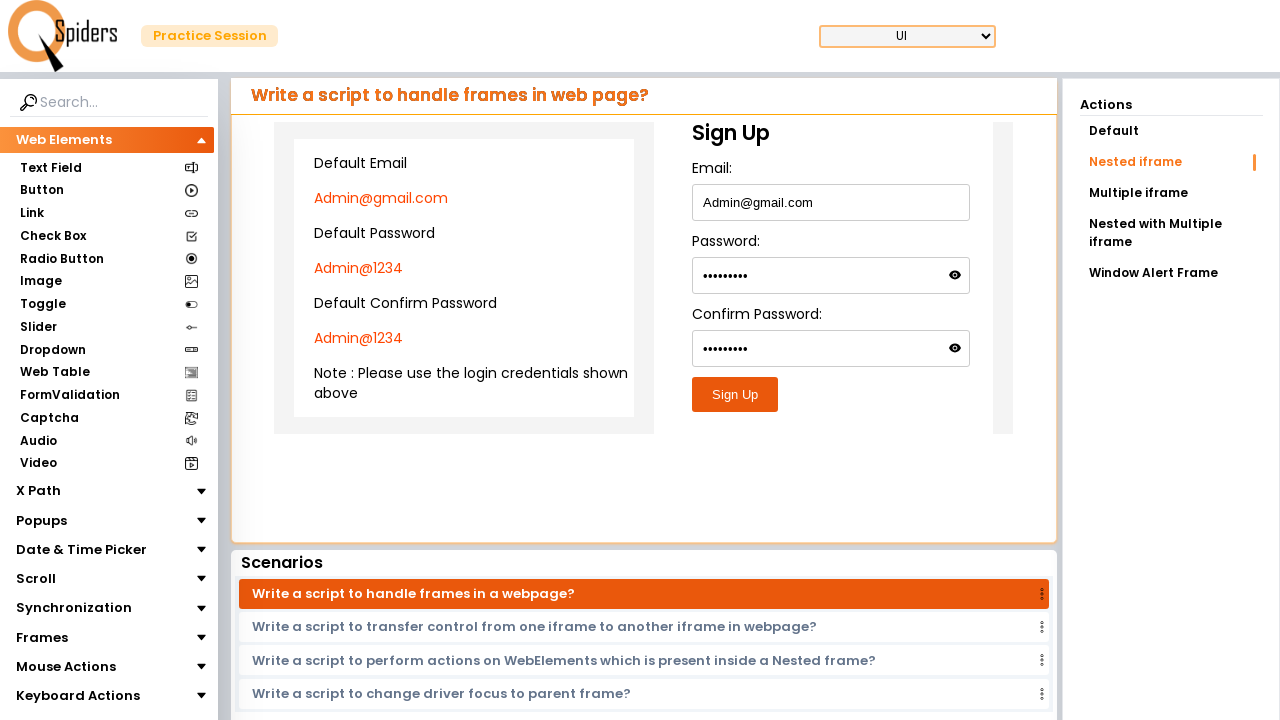

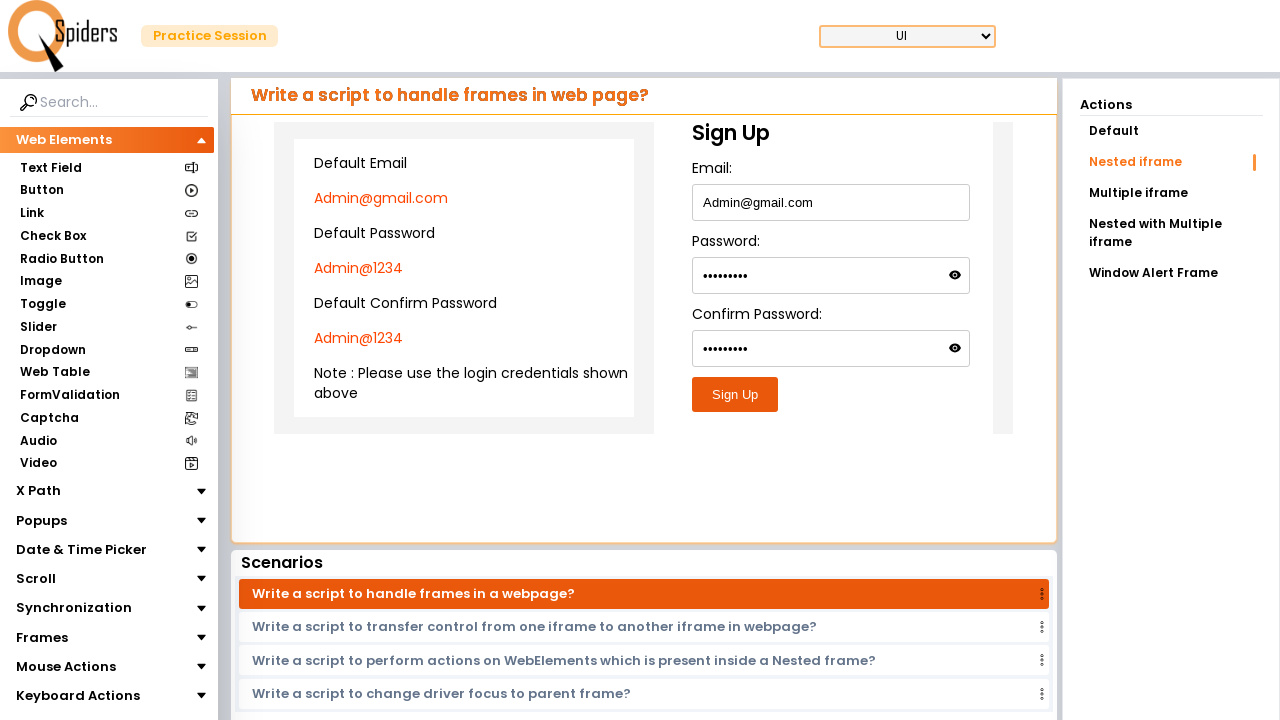